Tests cookie deletion functionality by navigating to a cookies demo page, deleting a specific cookie named "username", verifying it was deleted, and clicking a refresh button.

Starting URL: https://bonigarcia.dev/selenium-webdriver-java/cookies.html

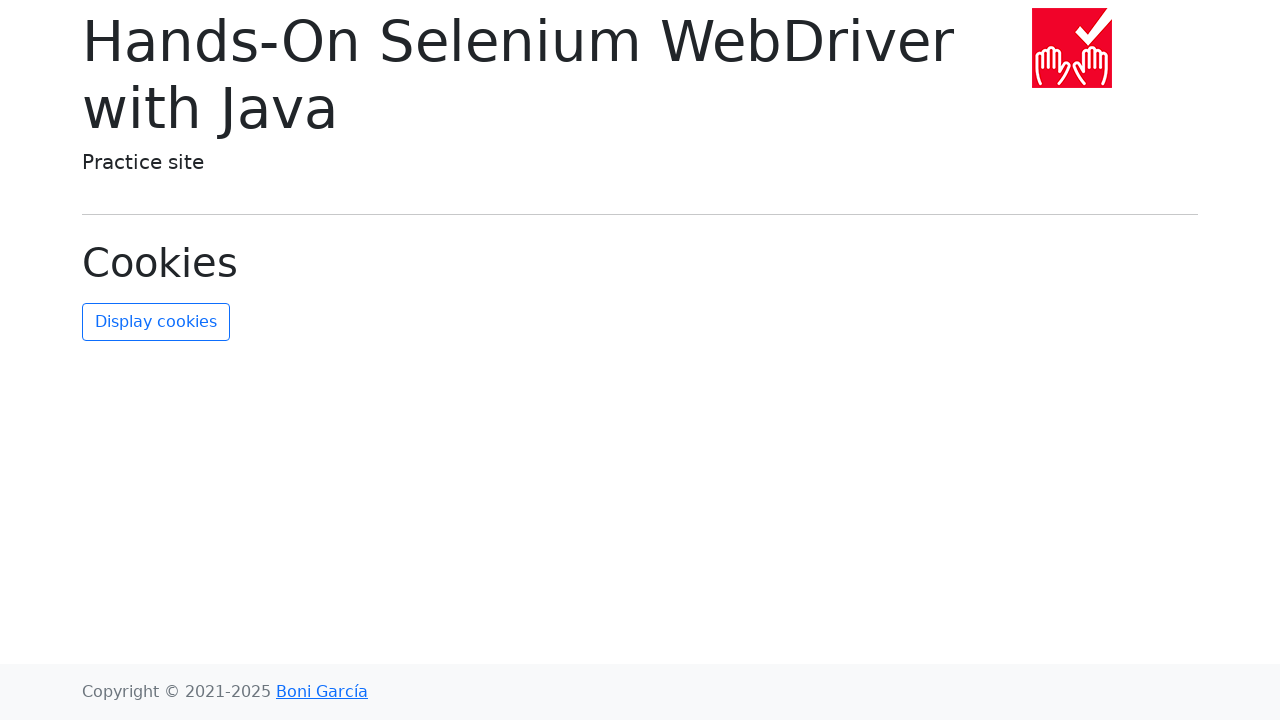

Retrieved all cookies before deletion
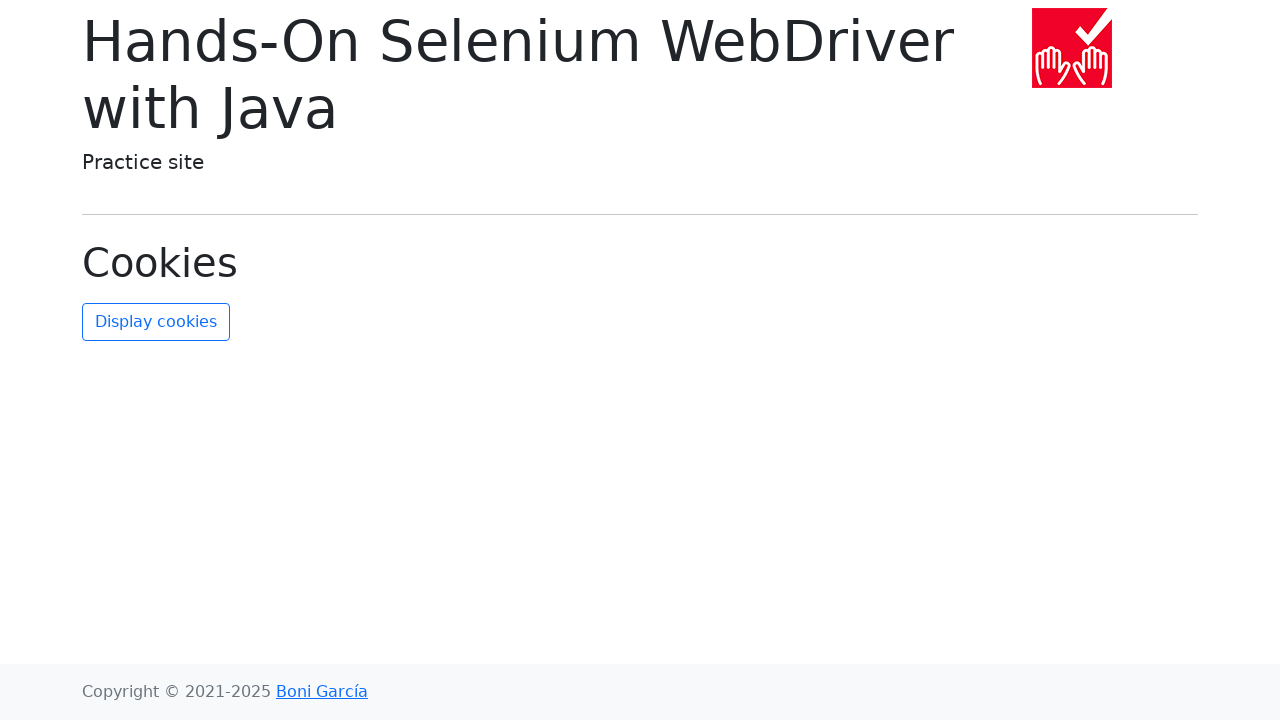

Initial cookie count: 2
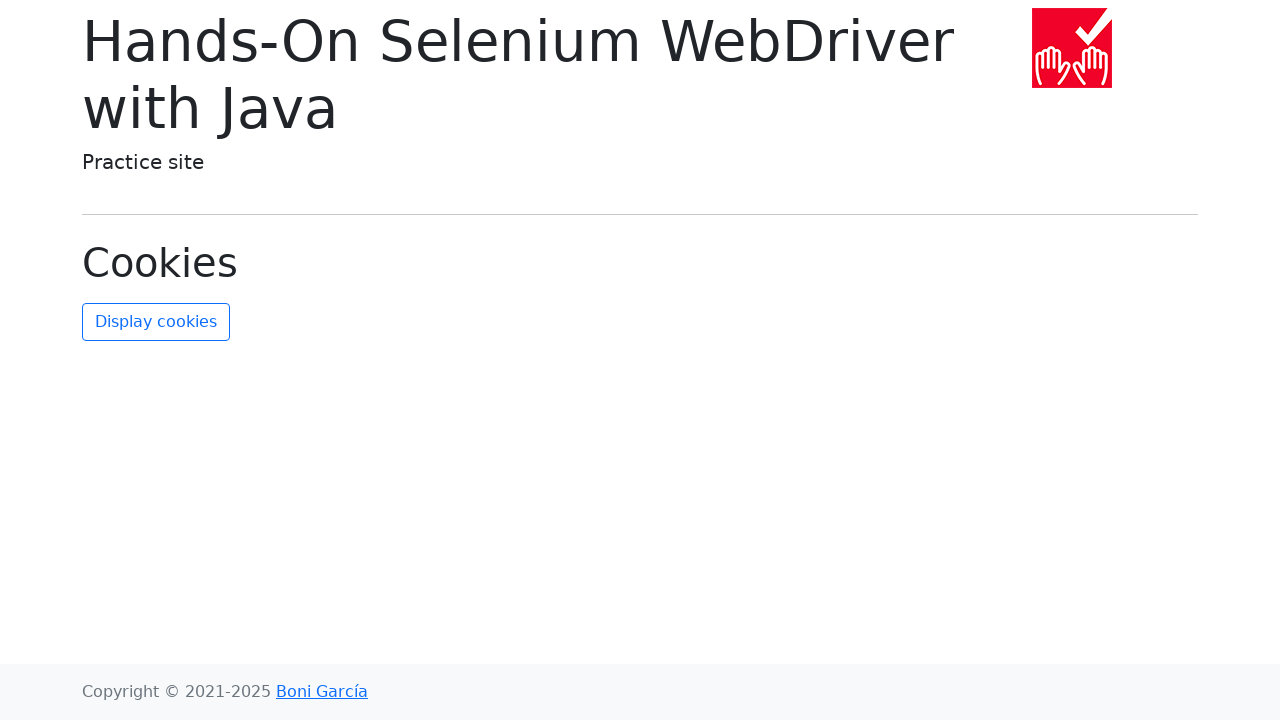

Found 'username' cookie in the list
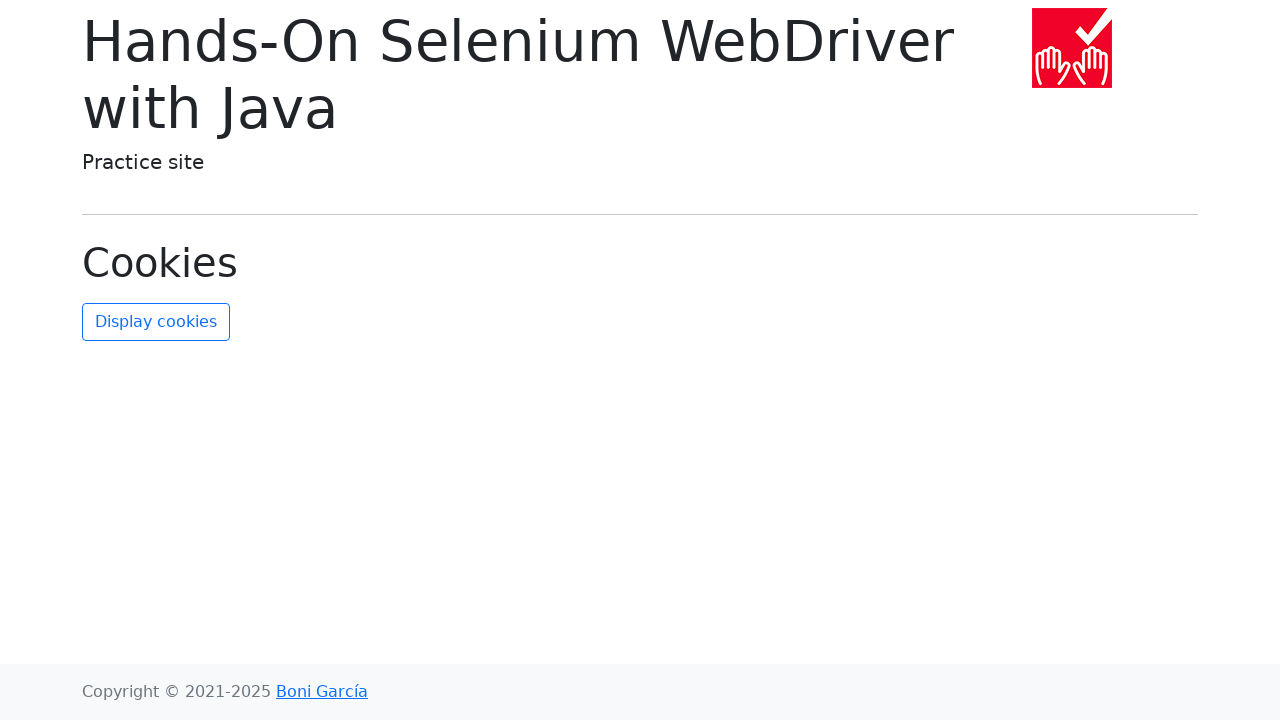

Cleared all cookies from context
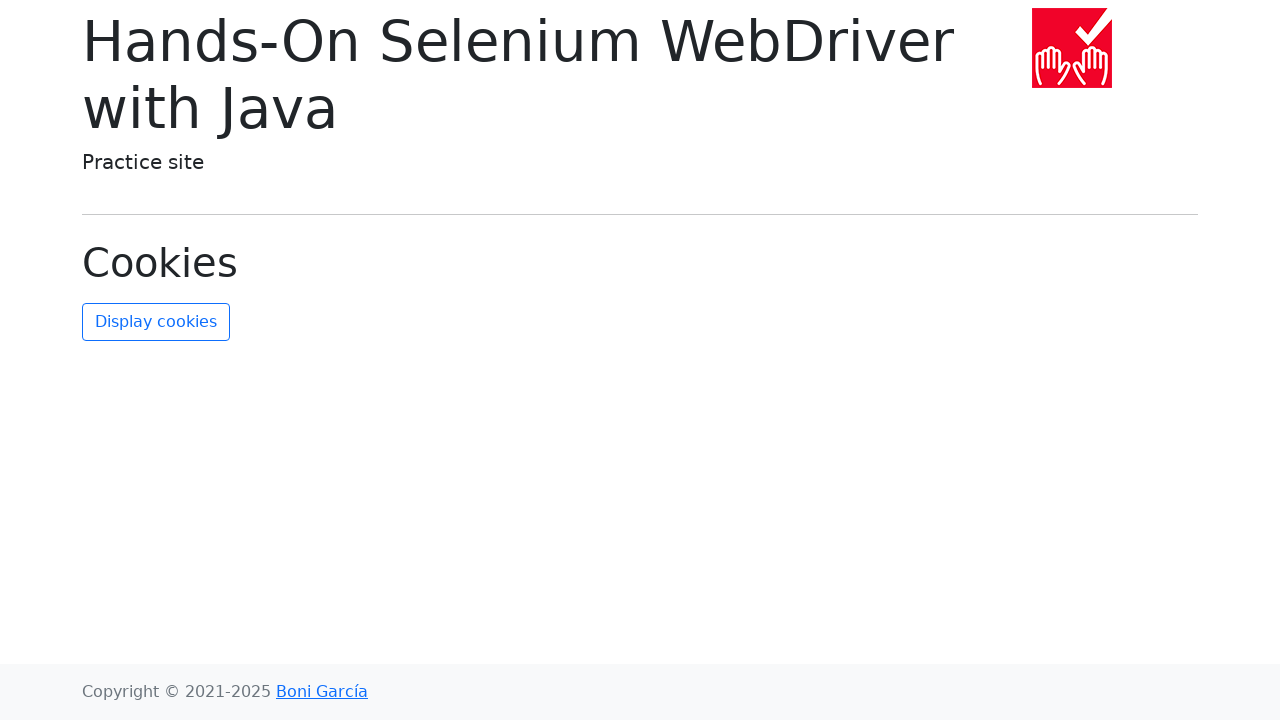

Re-added all cookies except 'username'
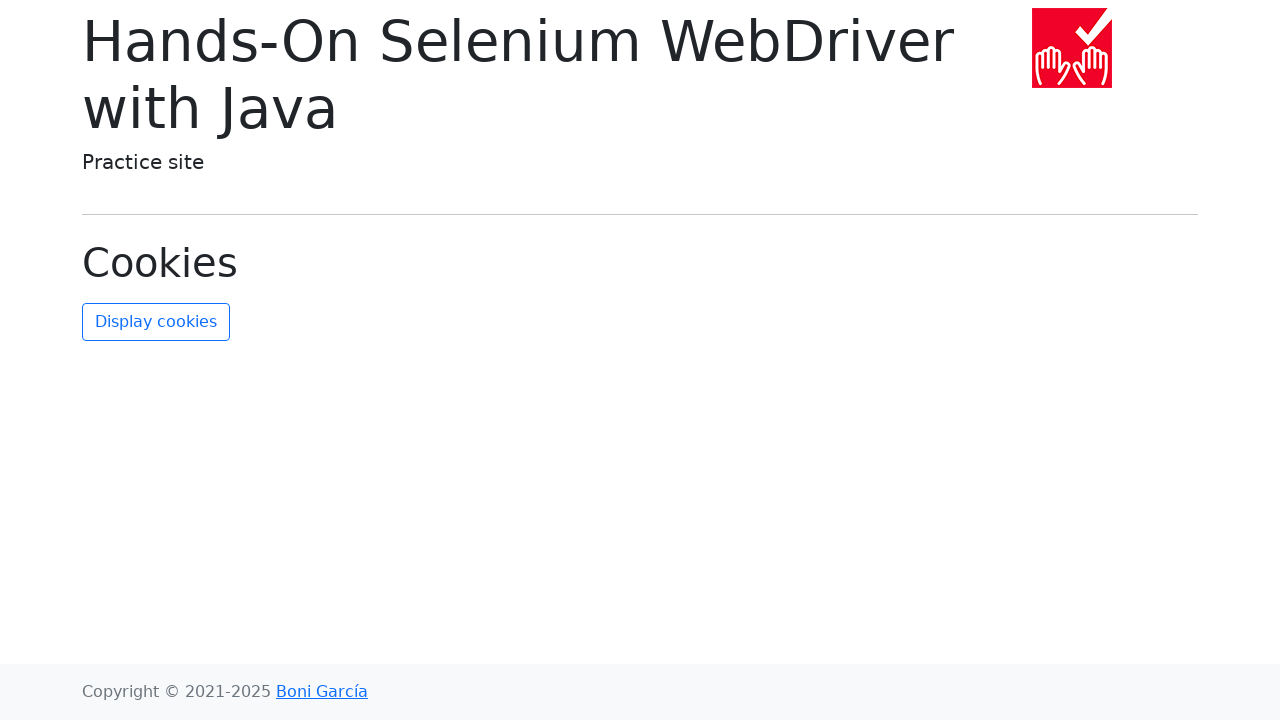

Retrieved all cookies after deletion
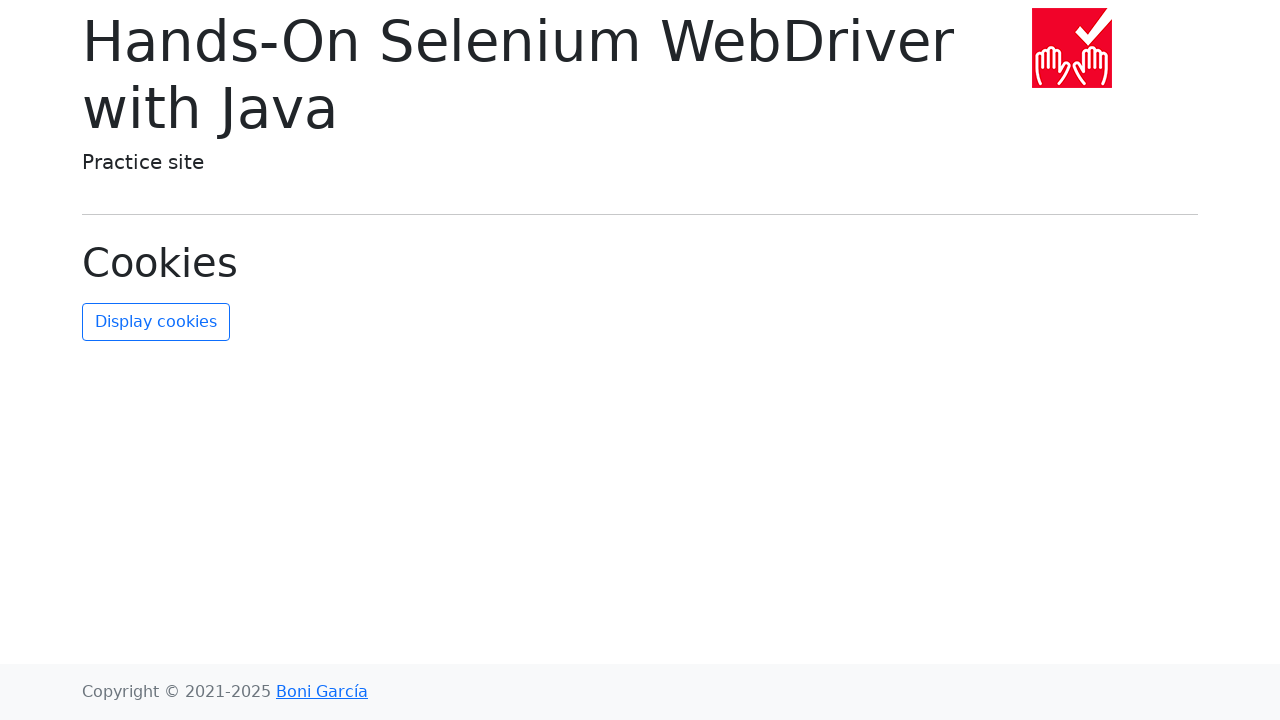

Verified cookie count decreased from 2 to 1
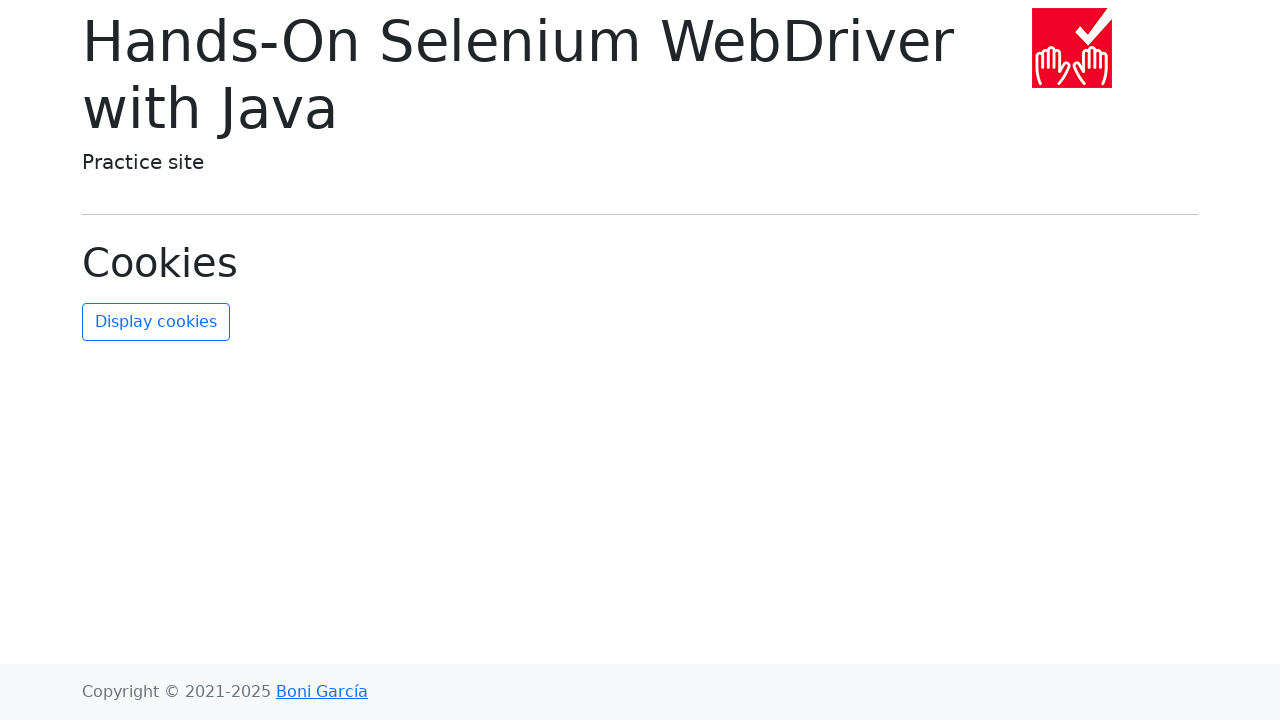

Clicked the refresh cookies button at (156, 322) on #refresh-cookies
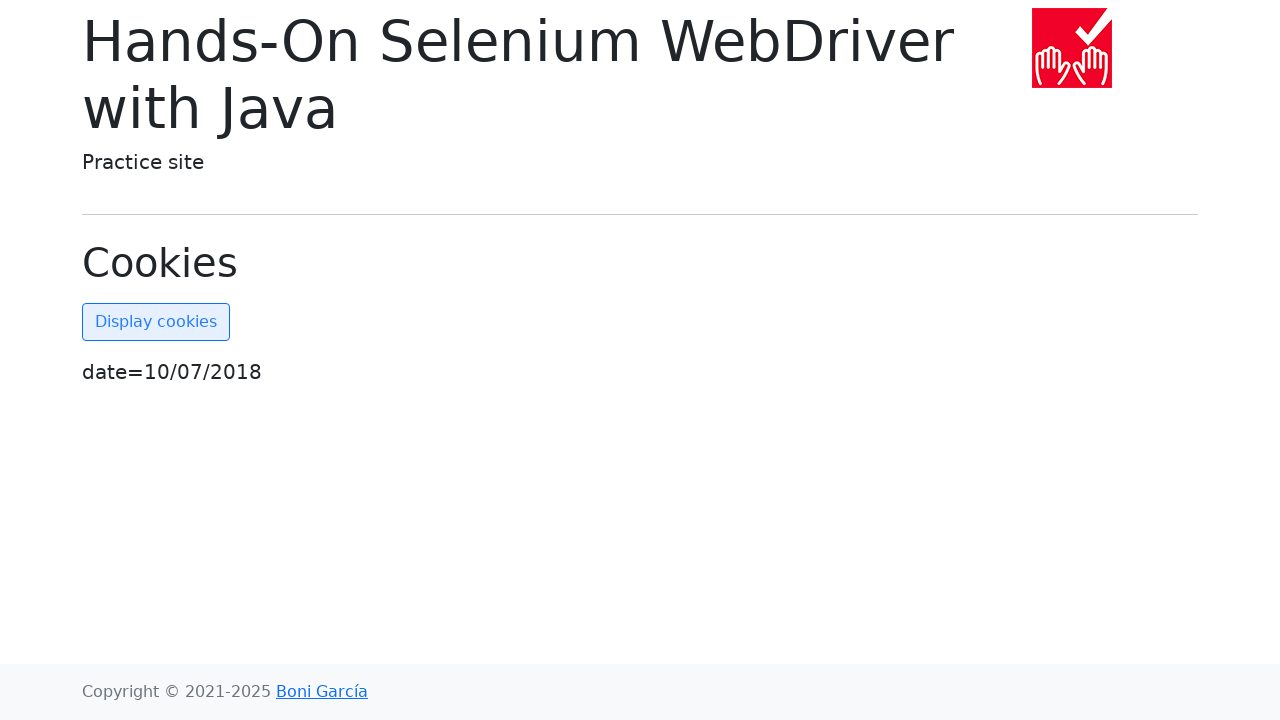

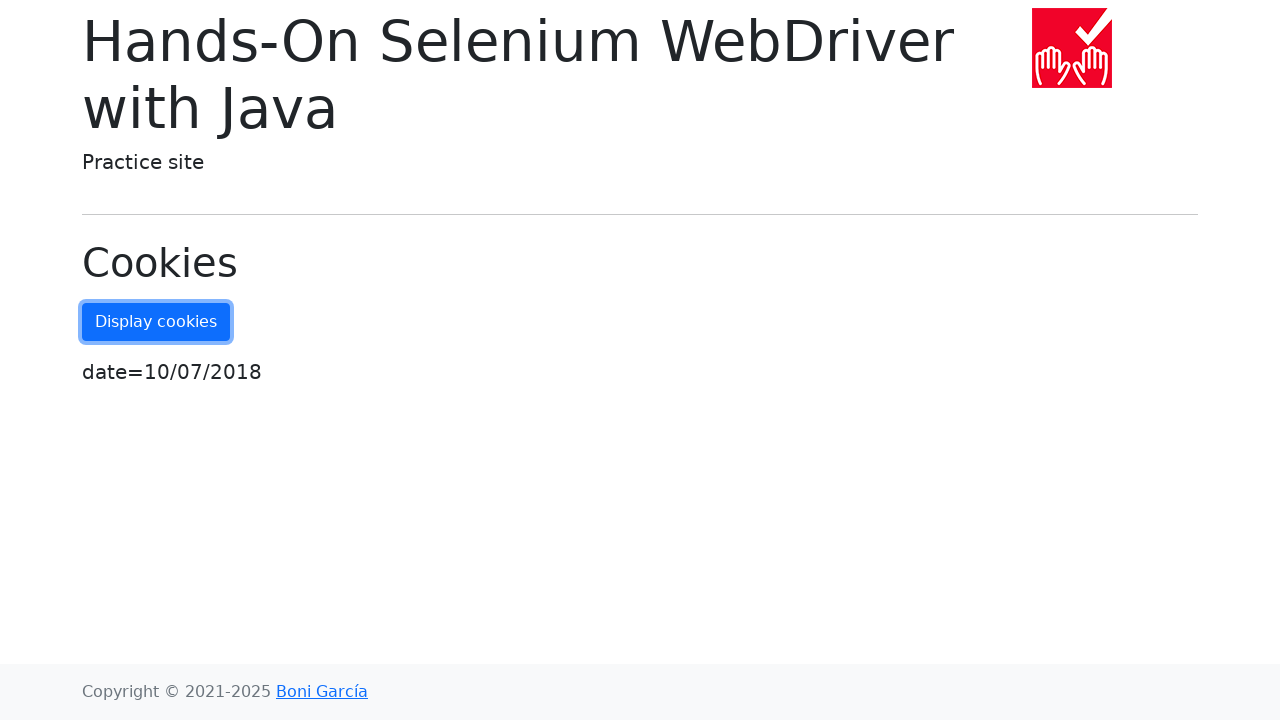